Tests window handling functionality by clicking a link to open a new window and verifying multiple windows are opened

Starting URL: https://the-internet.herokuapp.com/windows

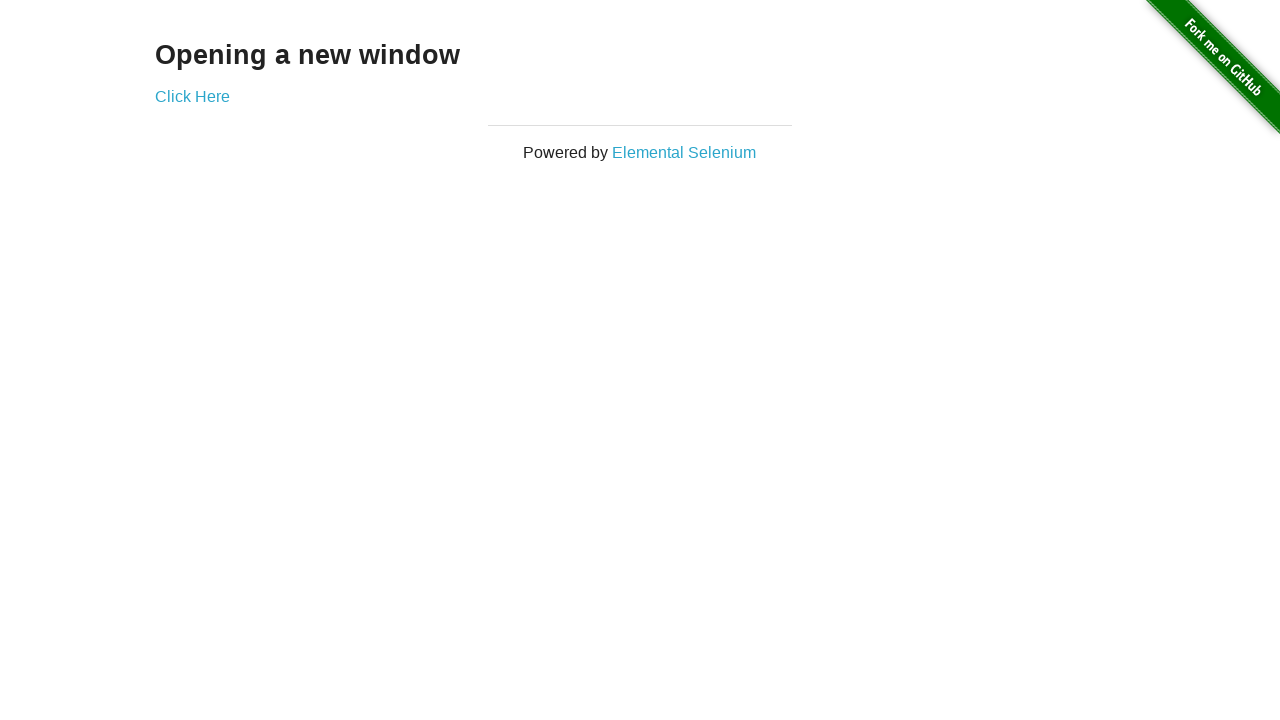

Clicked 'Click Here' link to open a new window at (192, 96) on #content > div > a
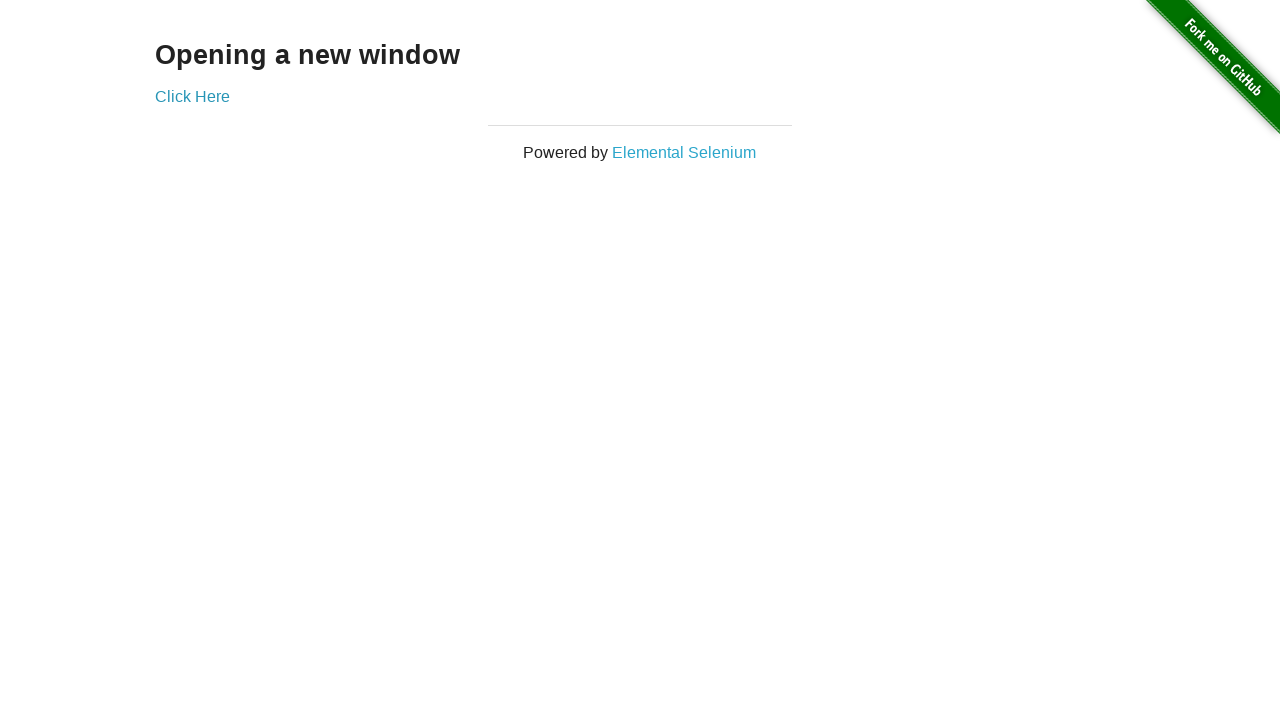

Waited 3 seconds for new window to open
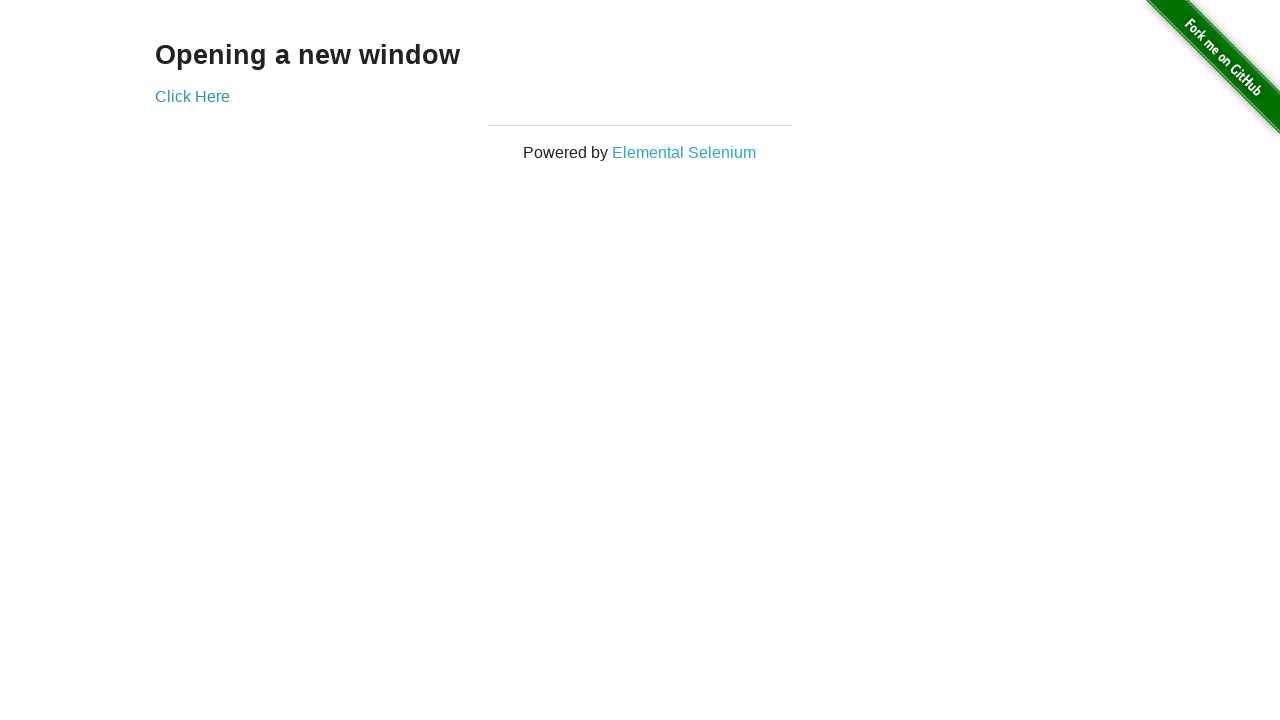

Retrieved all open pages/windows: 2 window(s) found
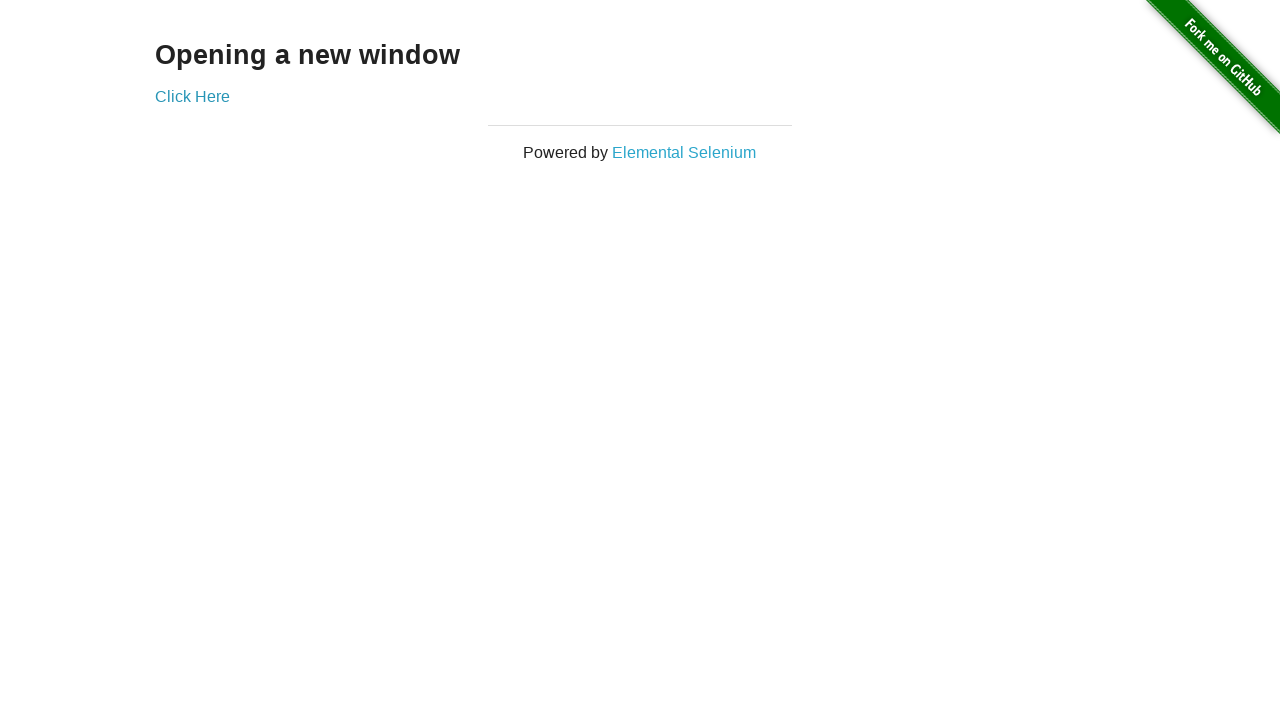

Printed total window count: 2
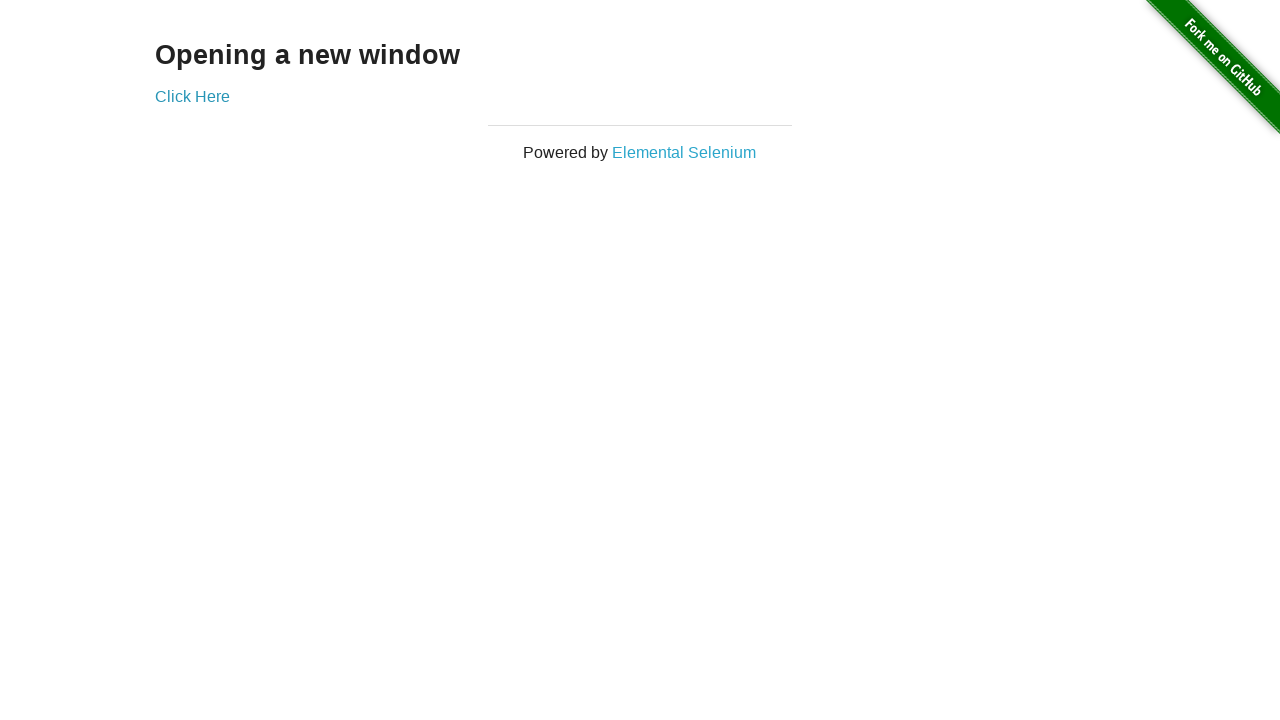

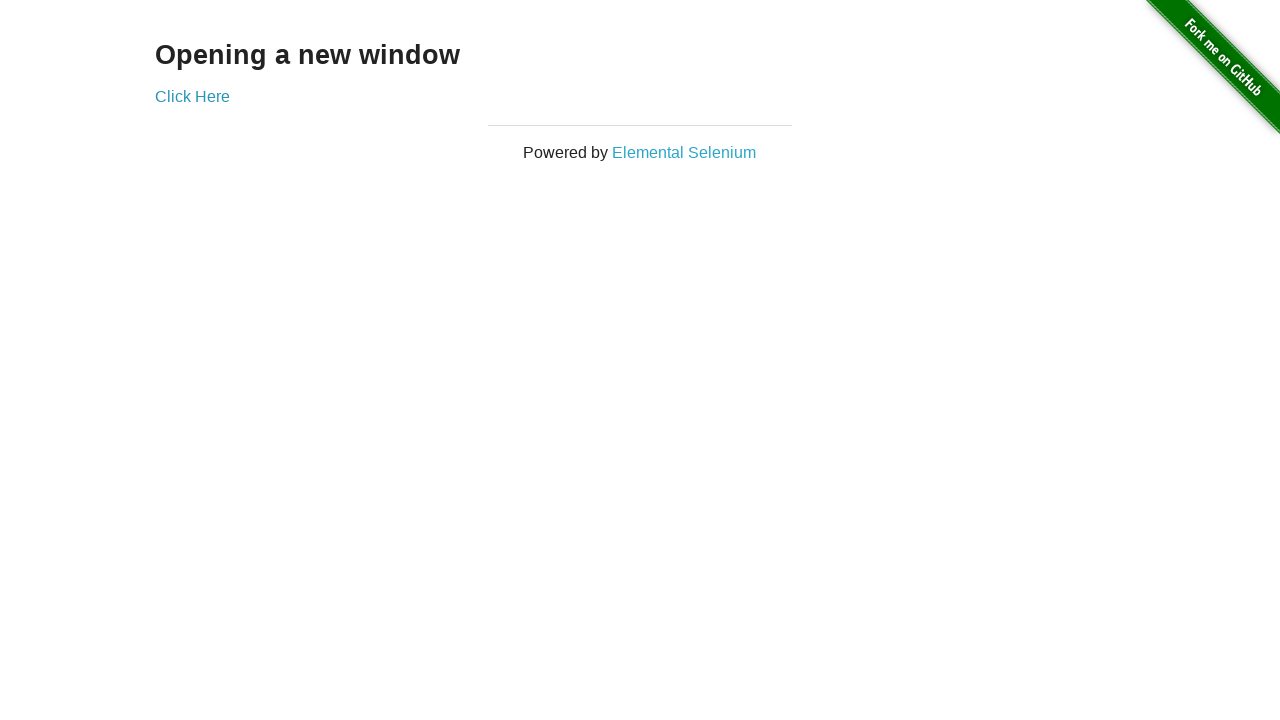